Tests double-click functionality by clearing a text field, entering text, and double-clicking a button to copy text between fields

Starting URL: https://www.w3schools.com/tags/tryit.asp?filename=tryhtml5_ev_ondblclick3

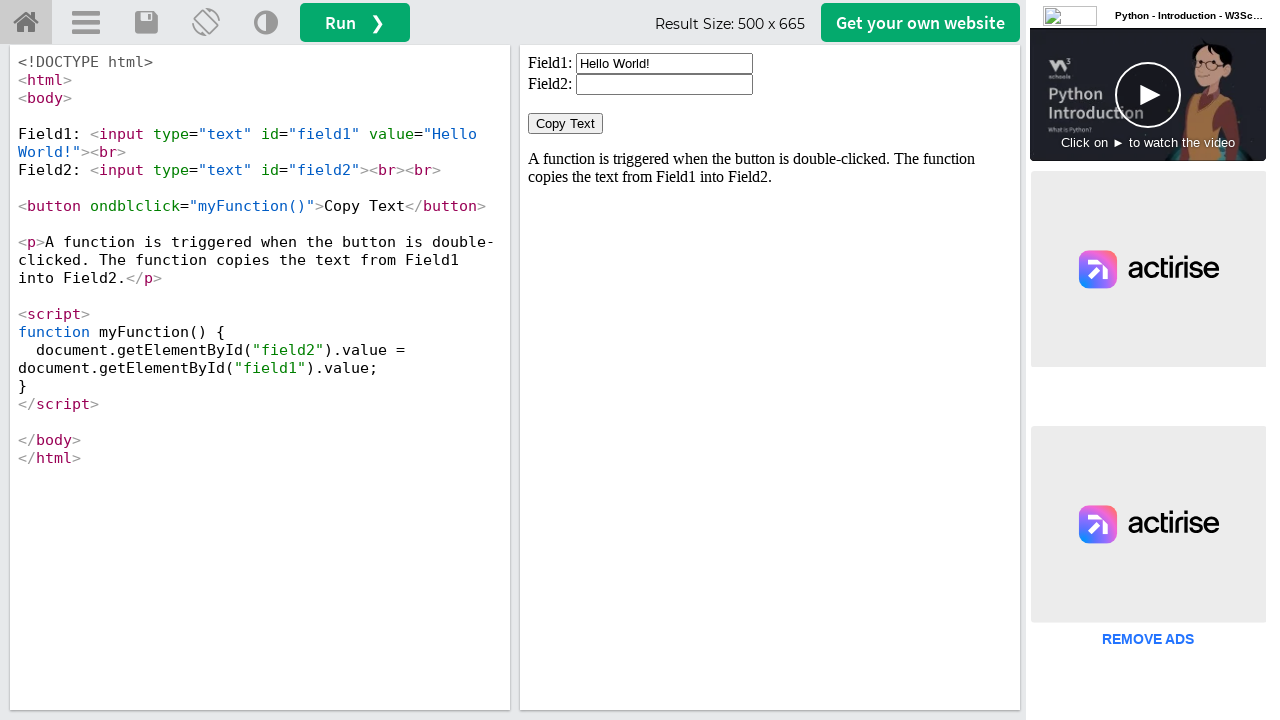

Located iframe containing the demo
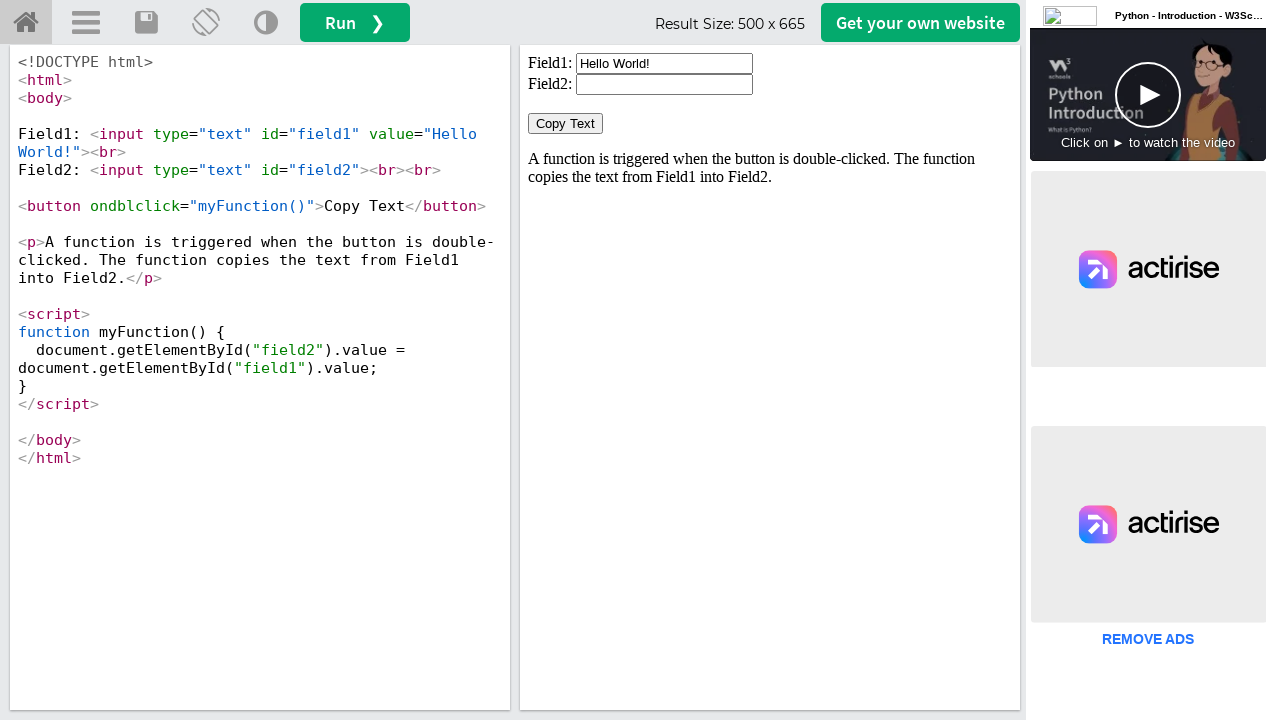

Located first text field
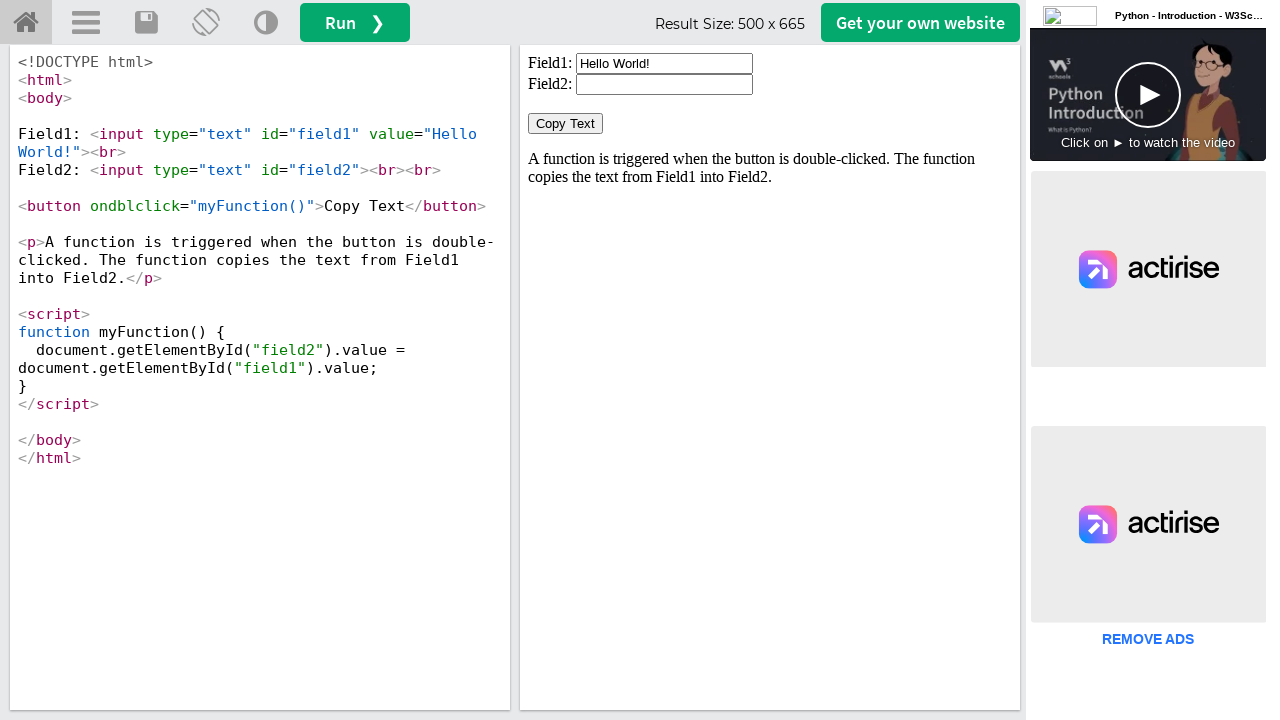

Cleared first text field on iframe#iframeResult >> internal:control=enter-frame >> #field1
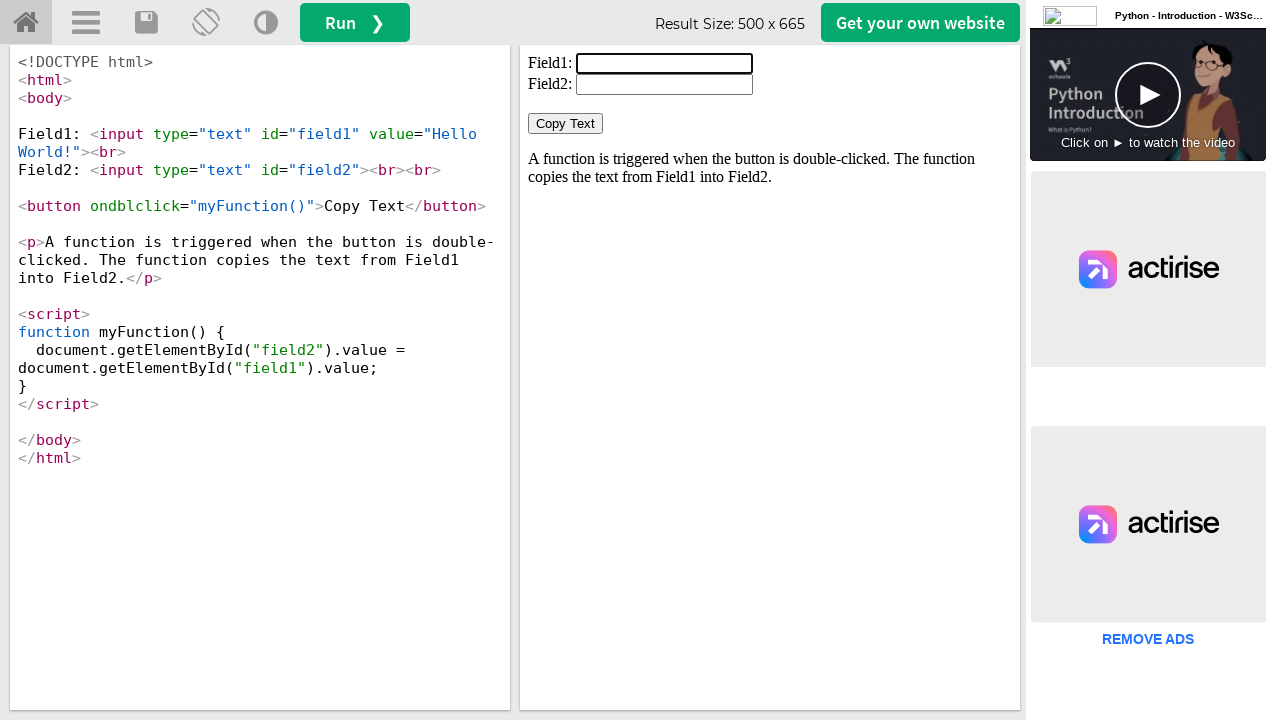

Entered 'Welcome rushi' in first text field on iframe#iframeResult >> internal:control=enter-frame >> #field1
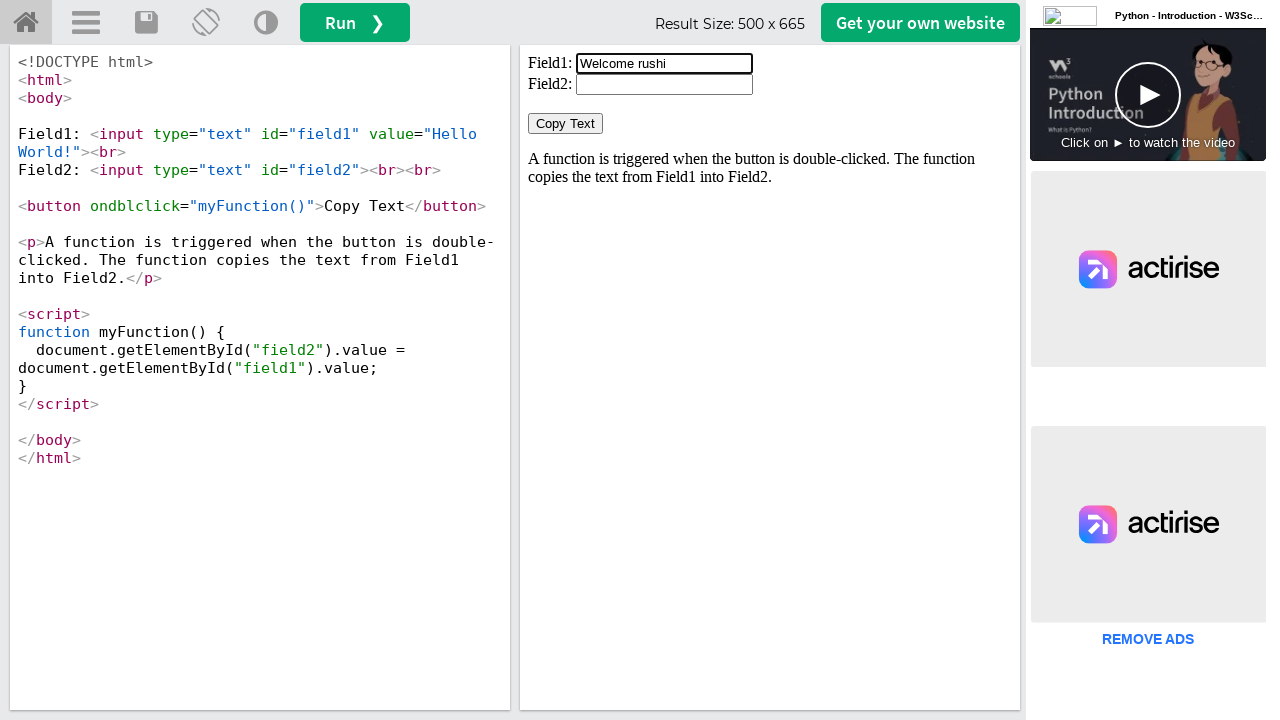

Located Copy Text button
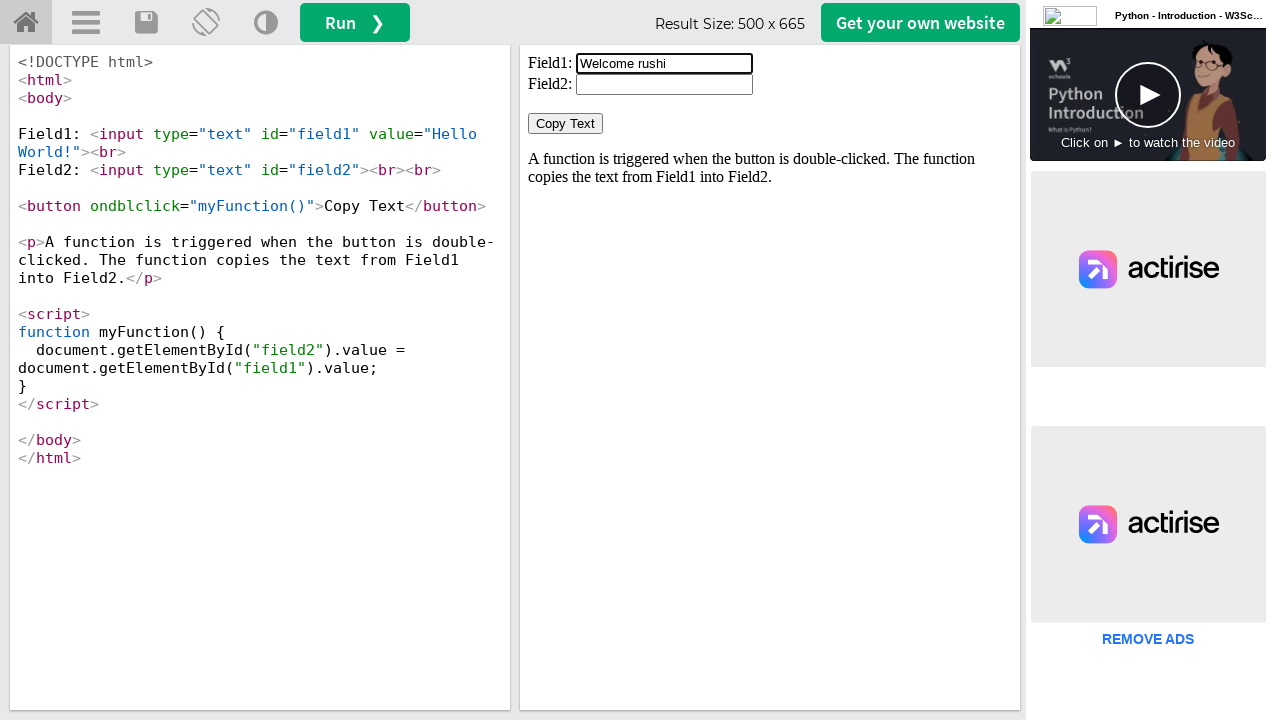

Double-clicked Copy Text button to copy text between fields at (566, 124) on iframe#iframeResult >> internal:control=enter-frame >> xpath=//button[normalize-
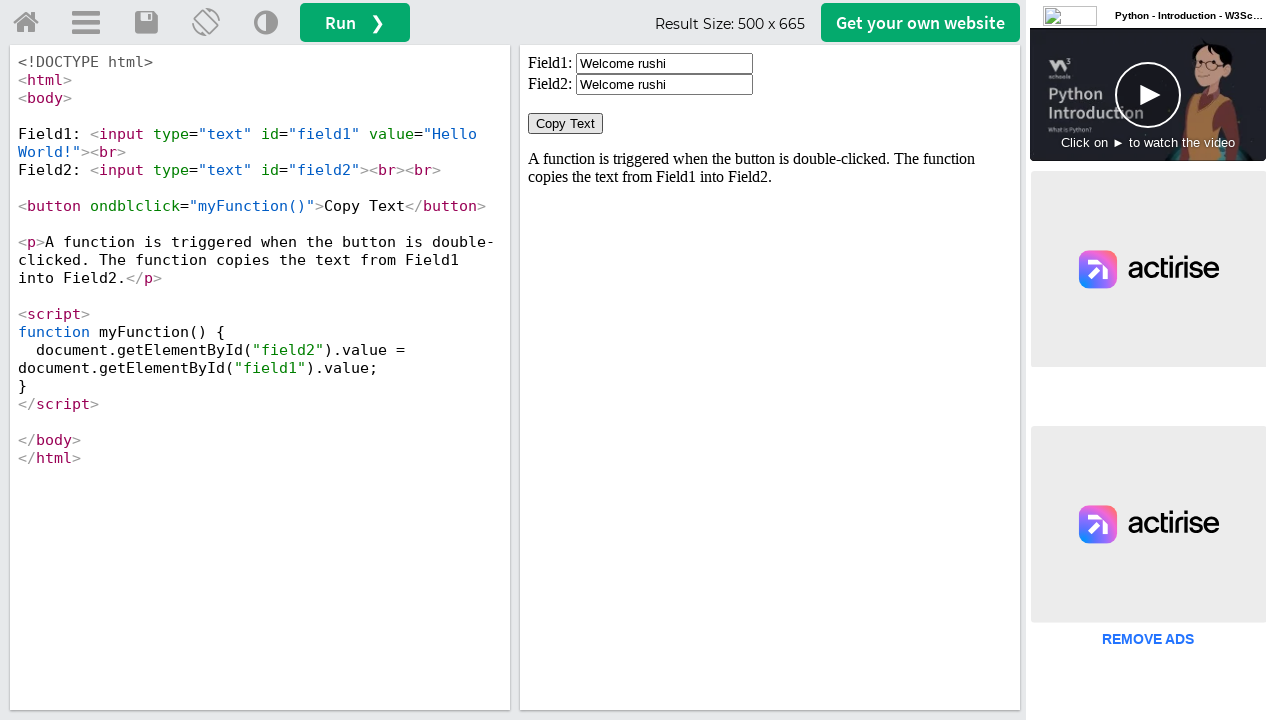

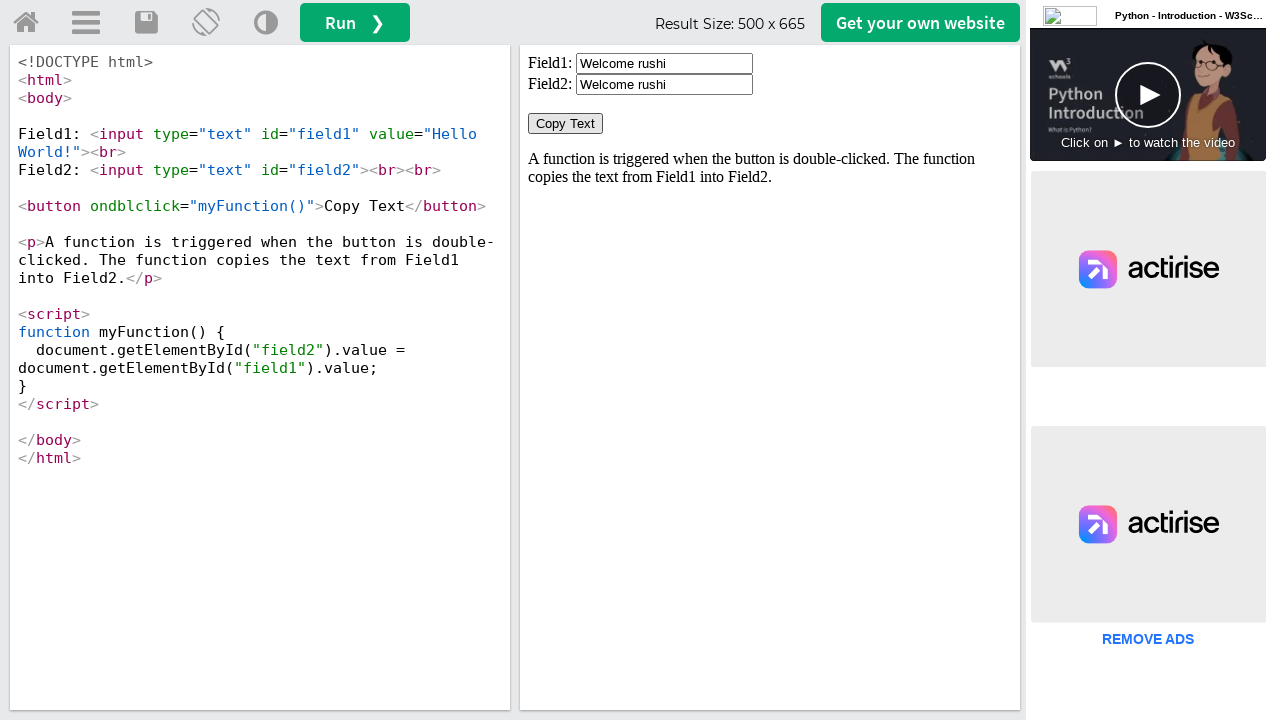